Tests iframe interaction on W3Schools by switching to an iframe and clicking a button that triggers a JavaScript prompt function

Starting URL: https://www.w3schools.com/jsref/tryit.asp?filename=tryjsref_prompt

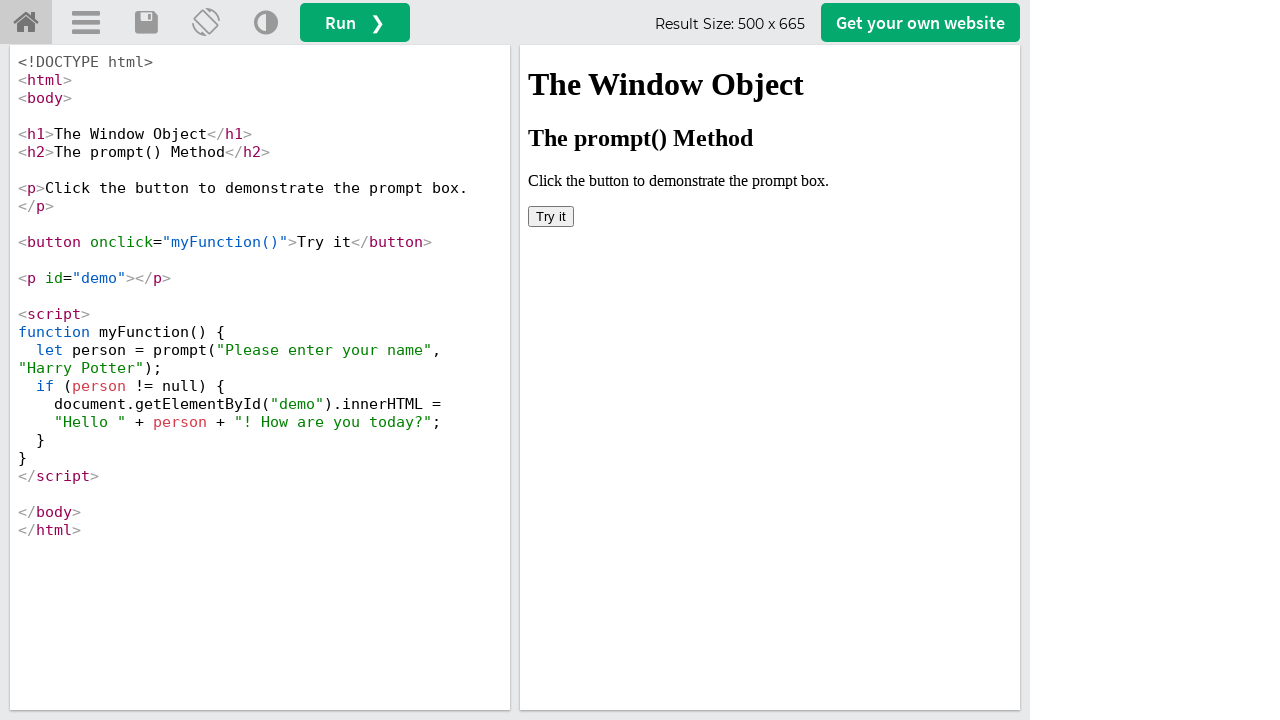

Located iframe with id 'iframeResult'
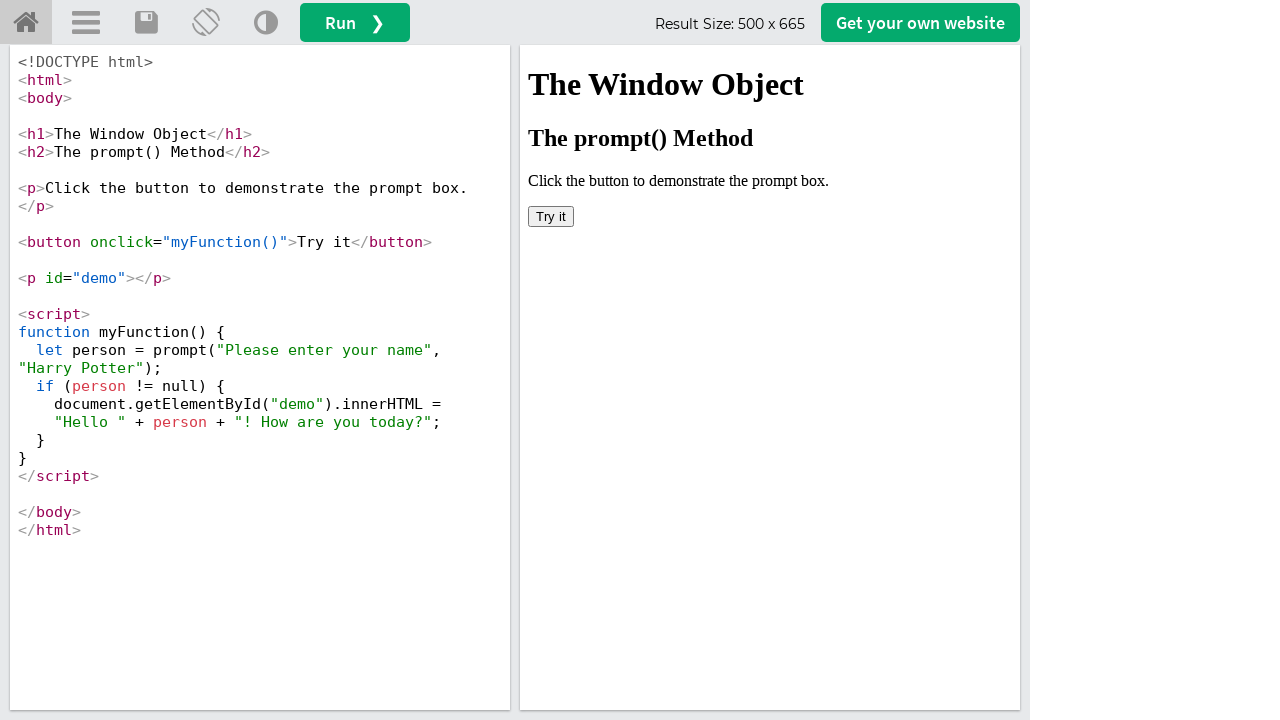

Clicked button that triggers JavaScript prompt function at (551, 216) on #iframeResult >> internal:control=enter-frame >> xpath=//button[@onclick='myFunc
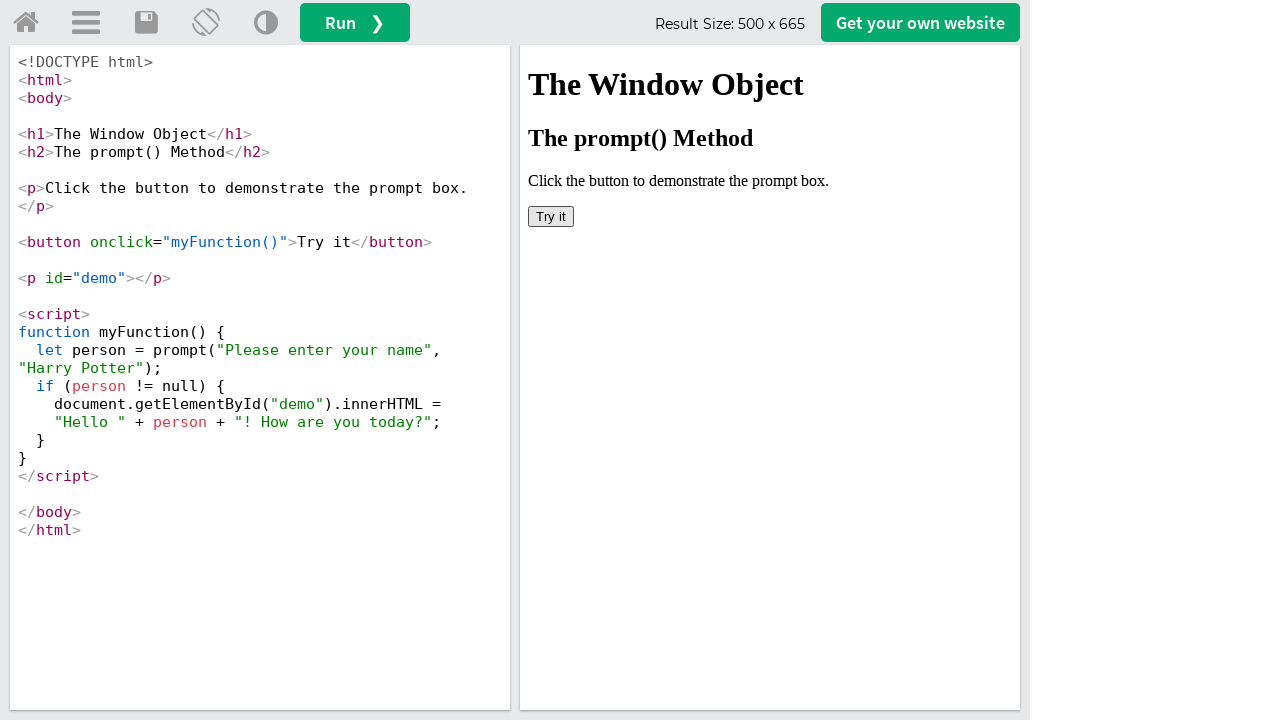

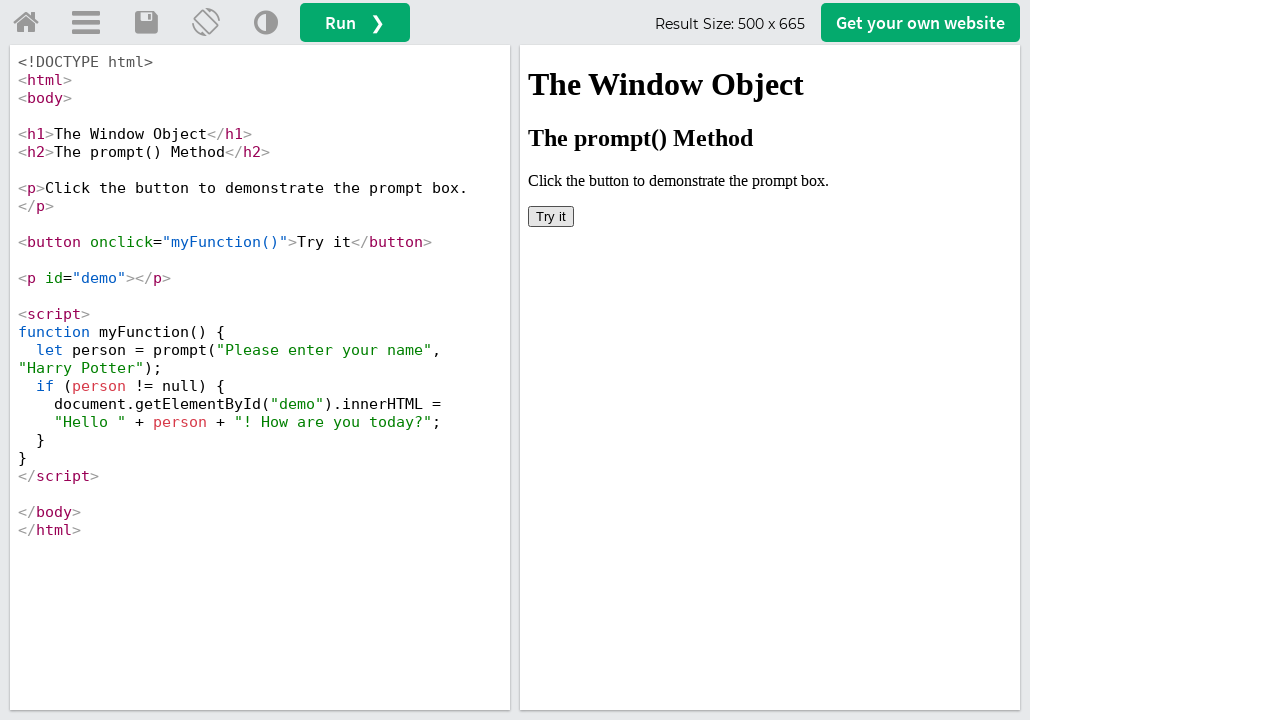